Tests jQuery UI slider interaction by switching to an iframe, locating the slider handle, and dragging it horizontally to change its position.

Starting URL: http://jqueryui.com/slider/

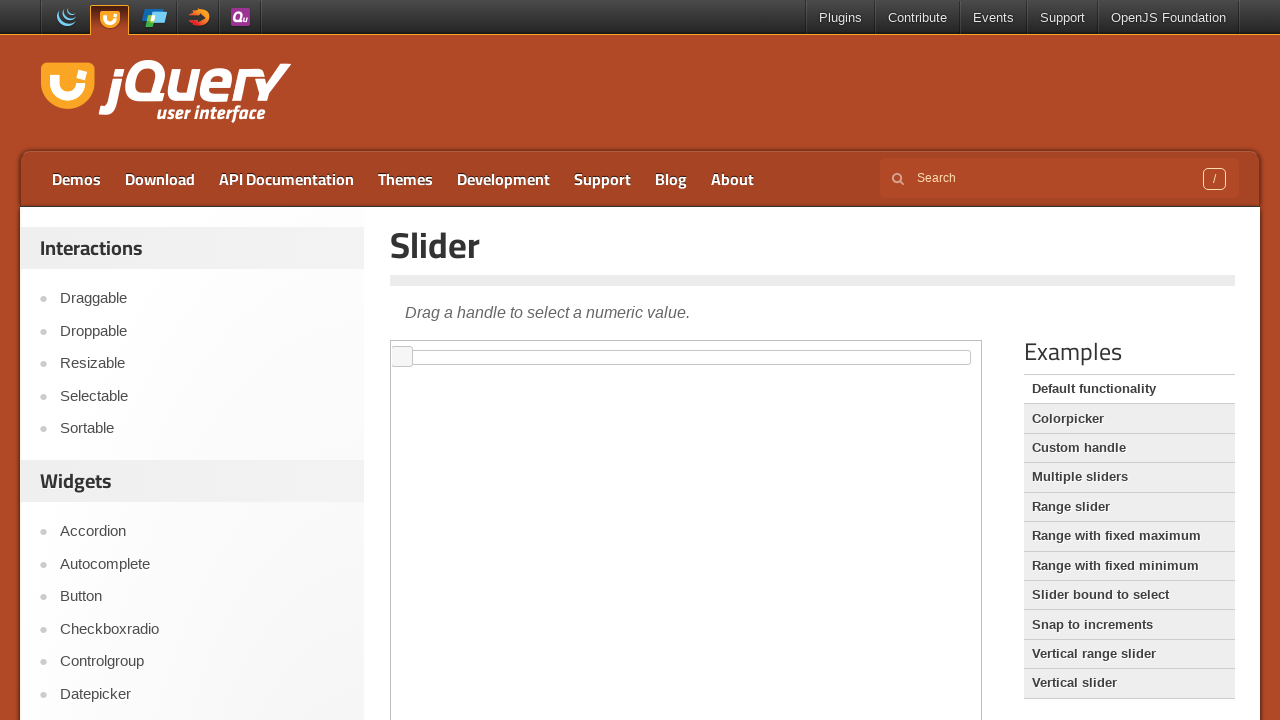

Located iframe containing slider demo
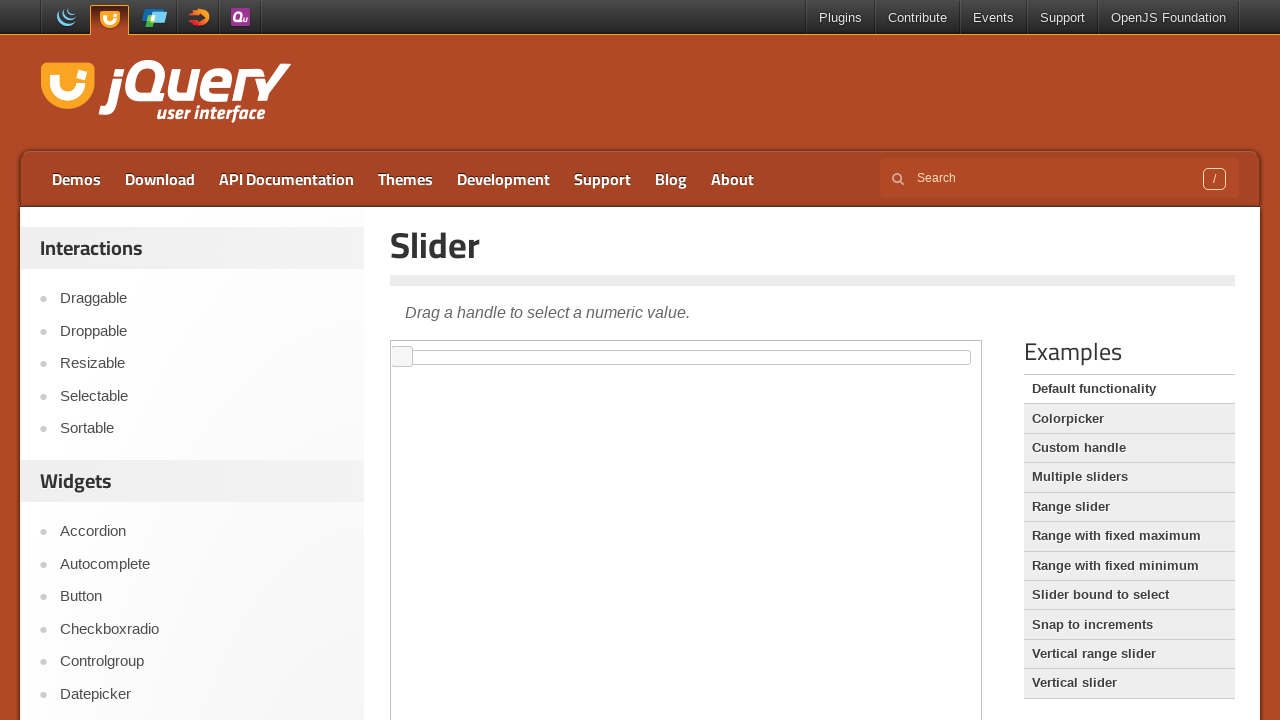

Located slider handle element
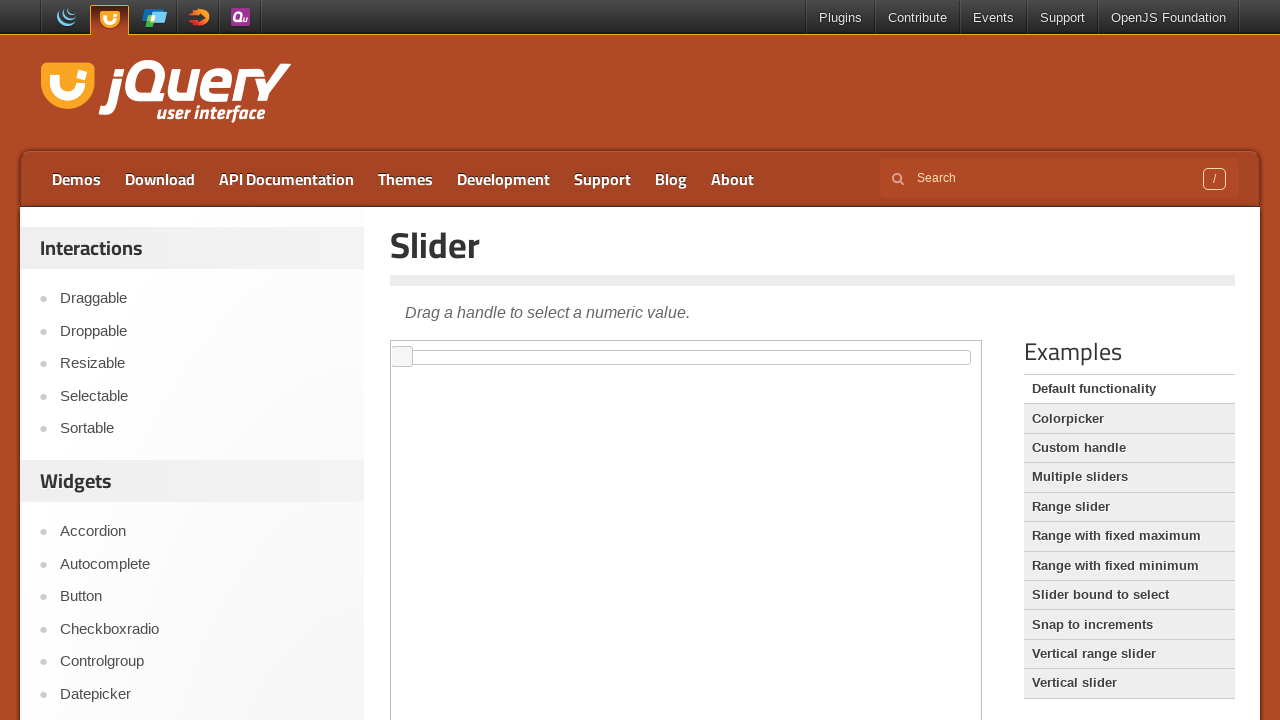

Retrieved bounding box of slider handle
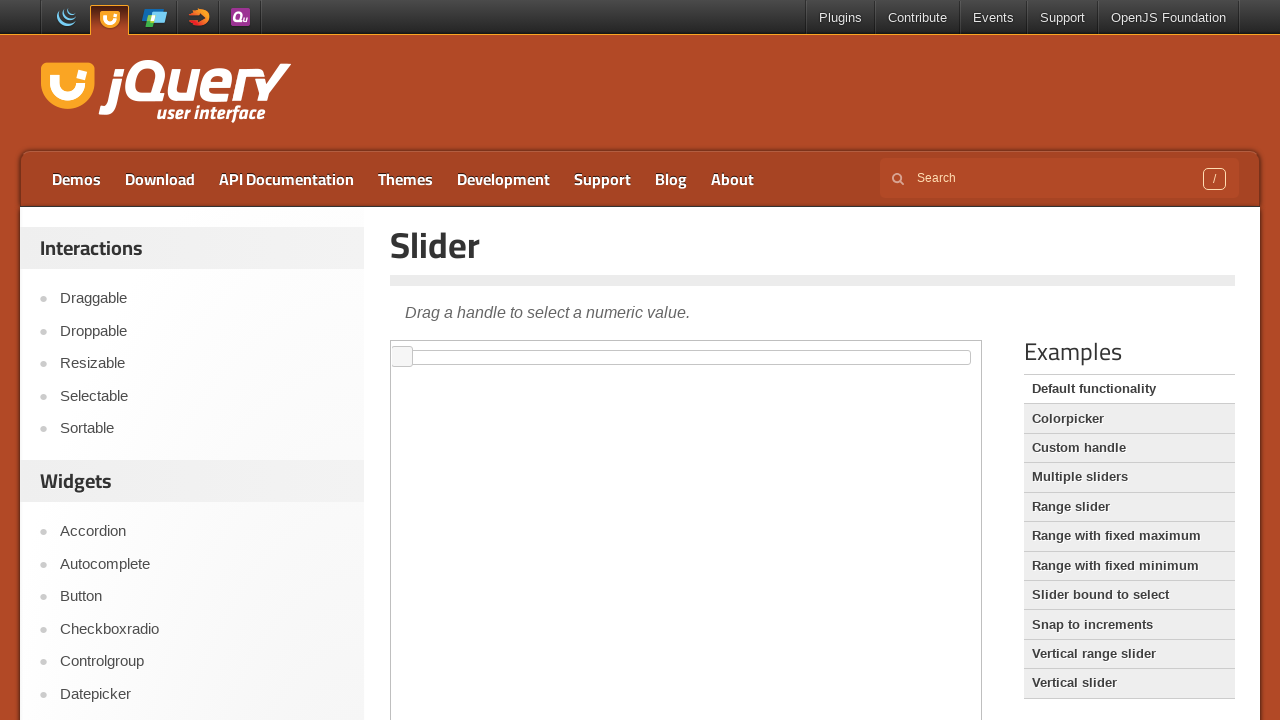

Moved mouse to slider handle center position at (402, 357)
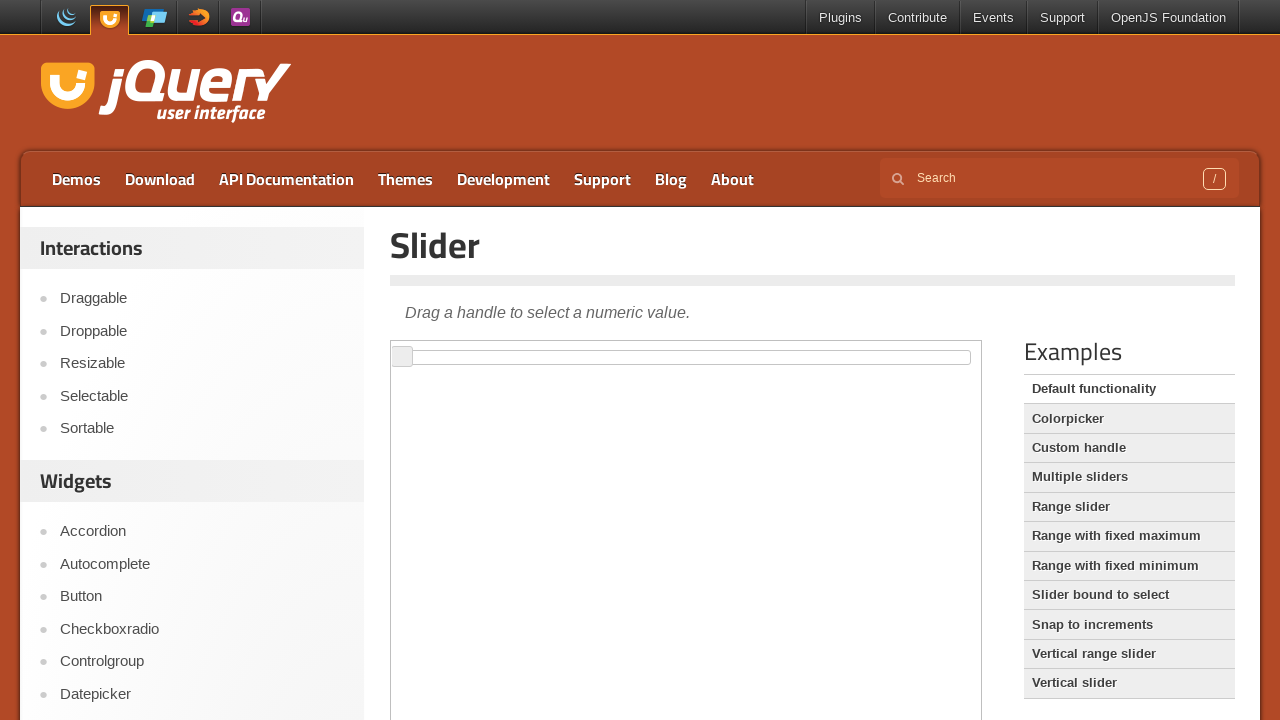

Pressed mouse button down on slider handle at (402, 357)
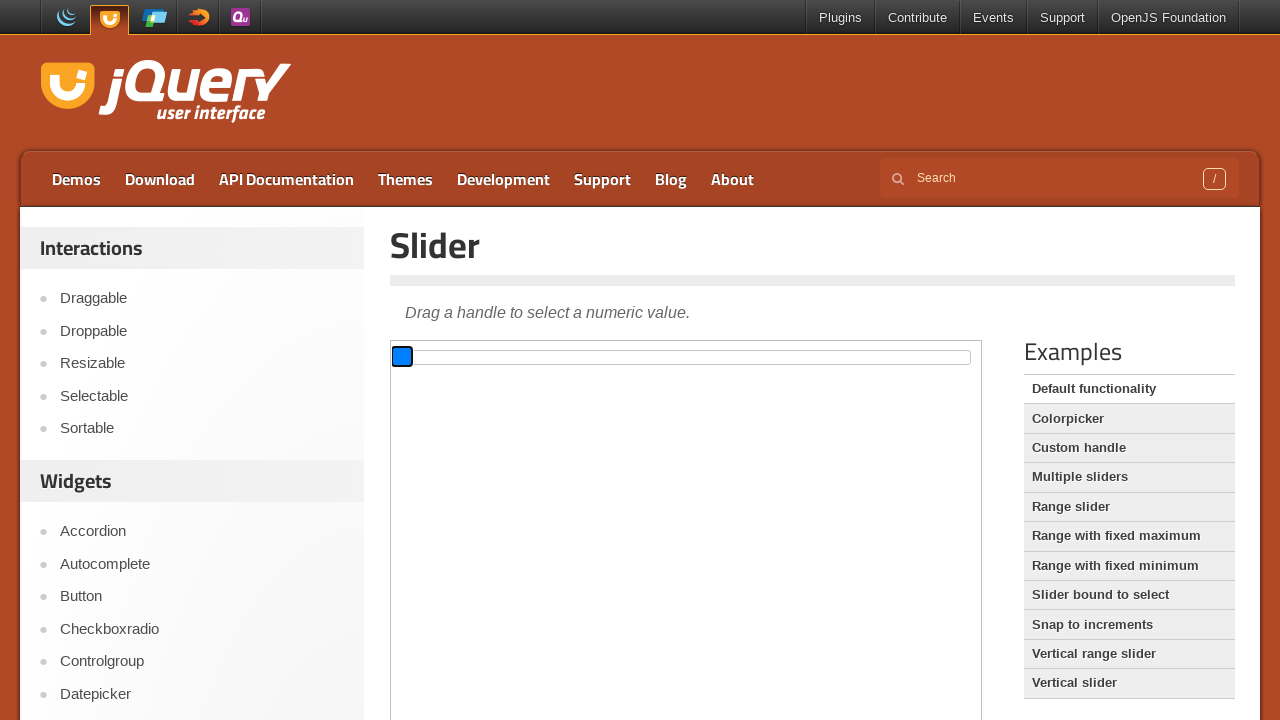

Dragged slider handle 40 pixels to the right at (442, 357)
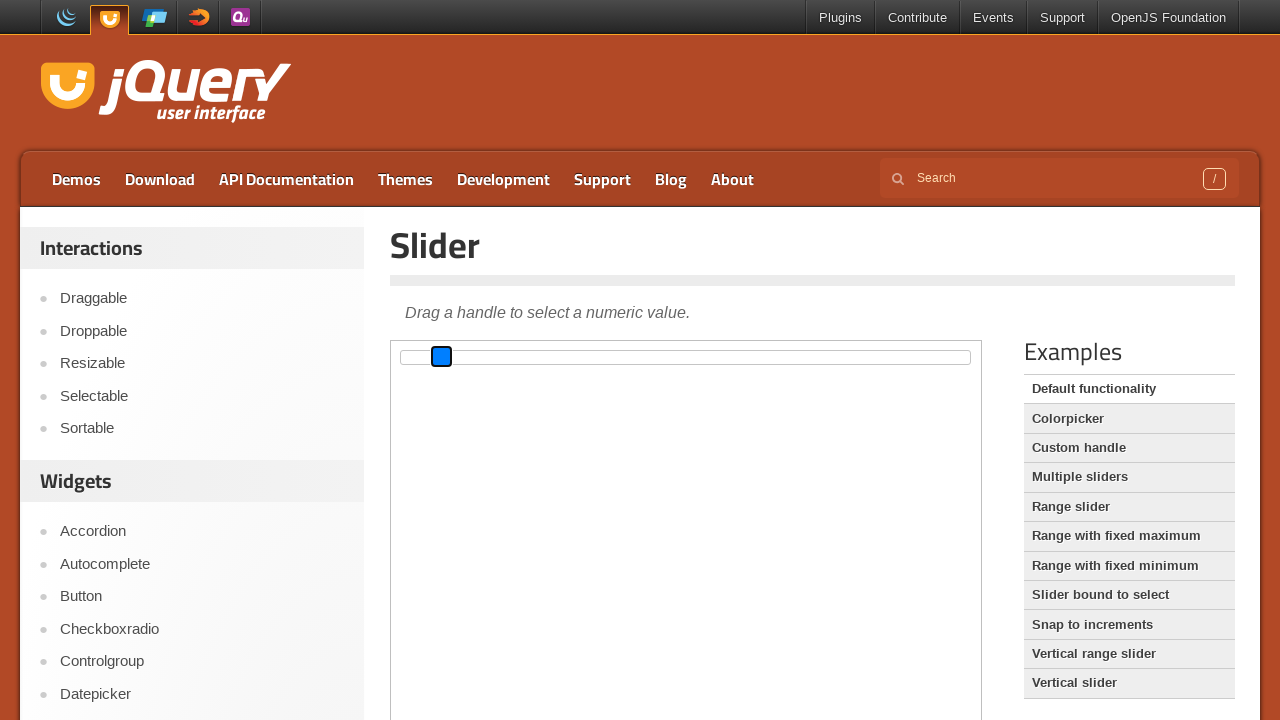

Released mouse button, slider drag operation completed at (442, 357)
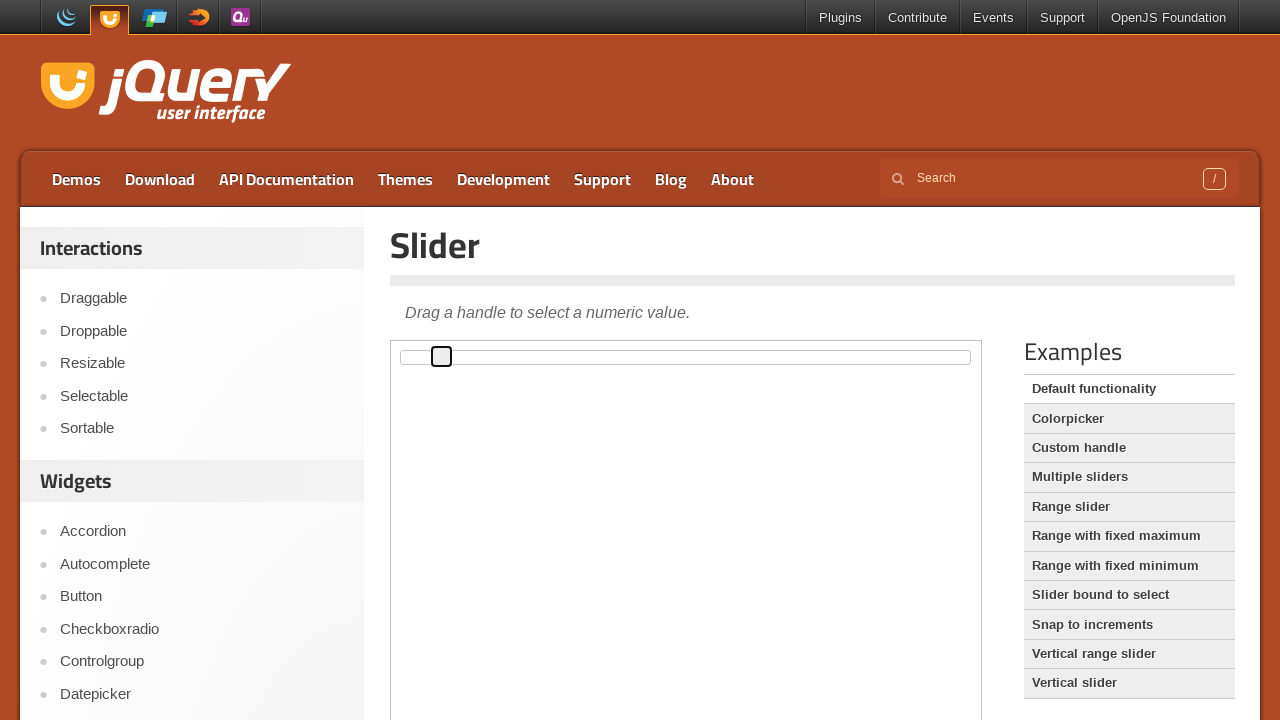

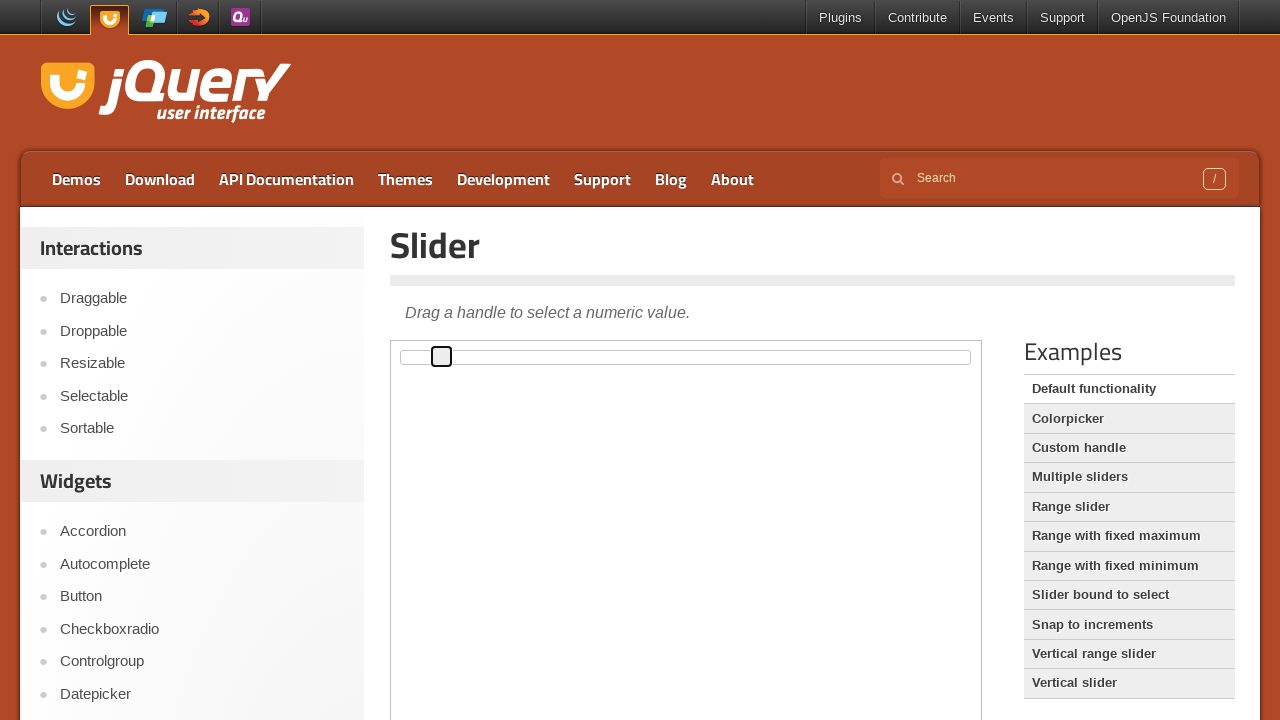